Tests clicking on a partial link text element by navigating to a test page and clicking on a link containing "popup window" text

Starting URL: http://omayo.blogspot.com/

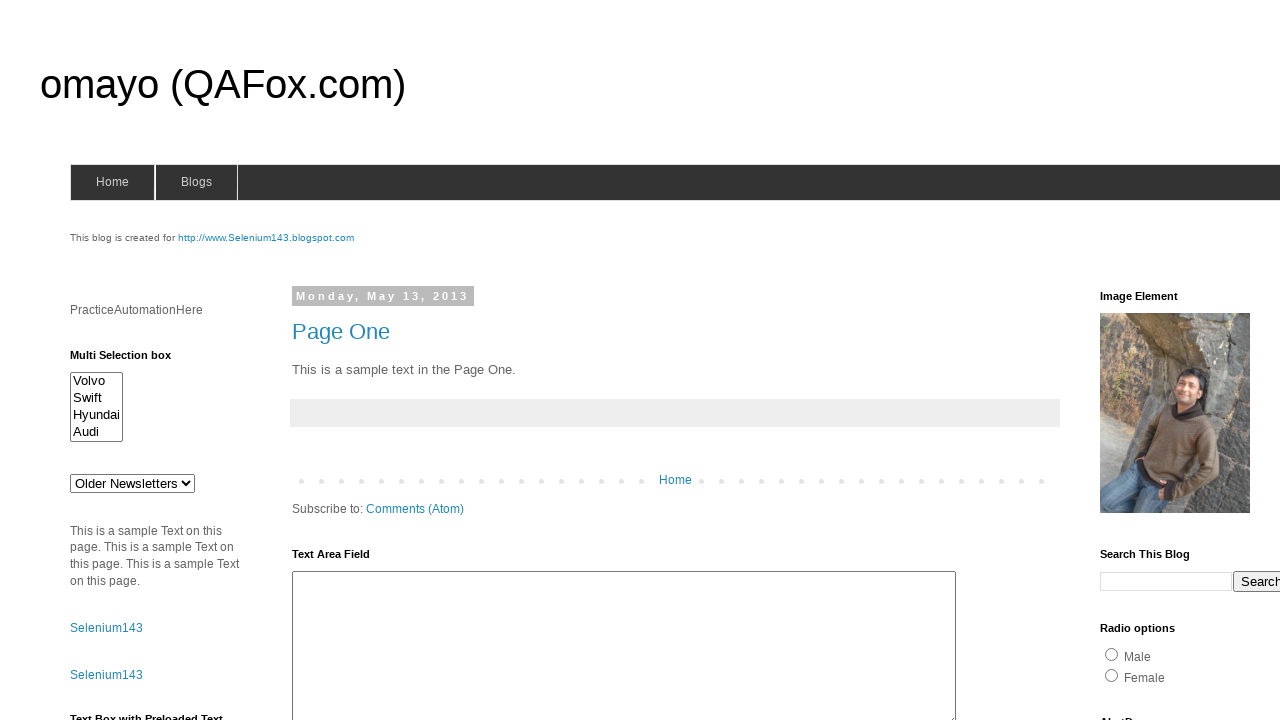

Navigated to http://omayo.blogspot.com/
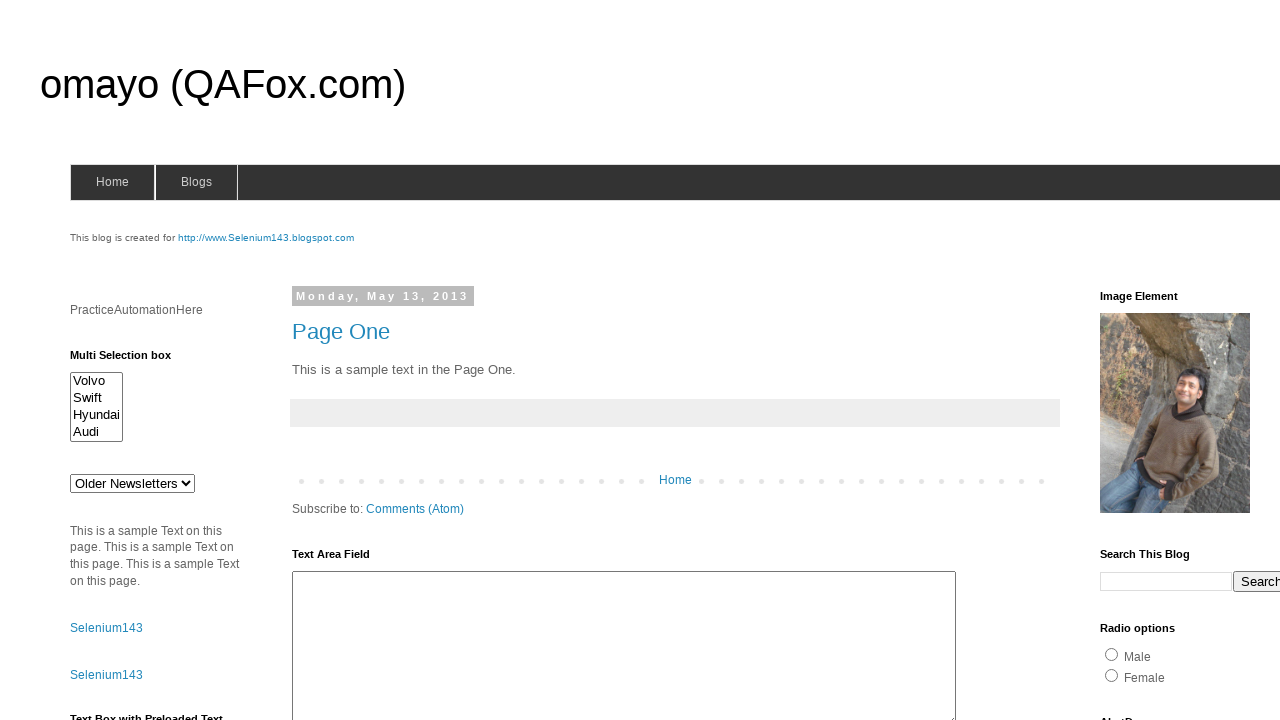

Clicked on link containing 'popup window' text at (132, 360) on a:has-text('popup window')
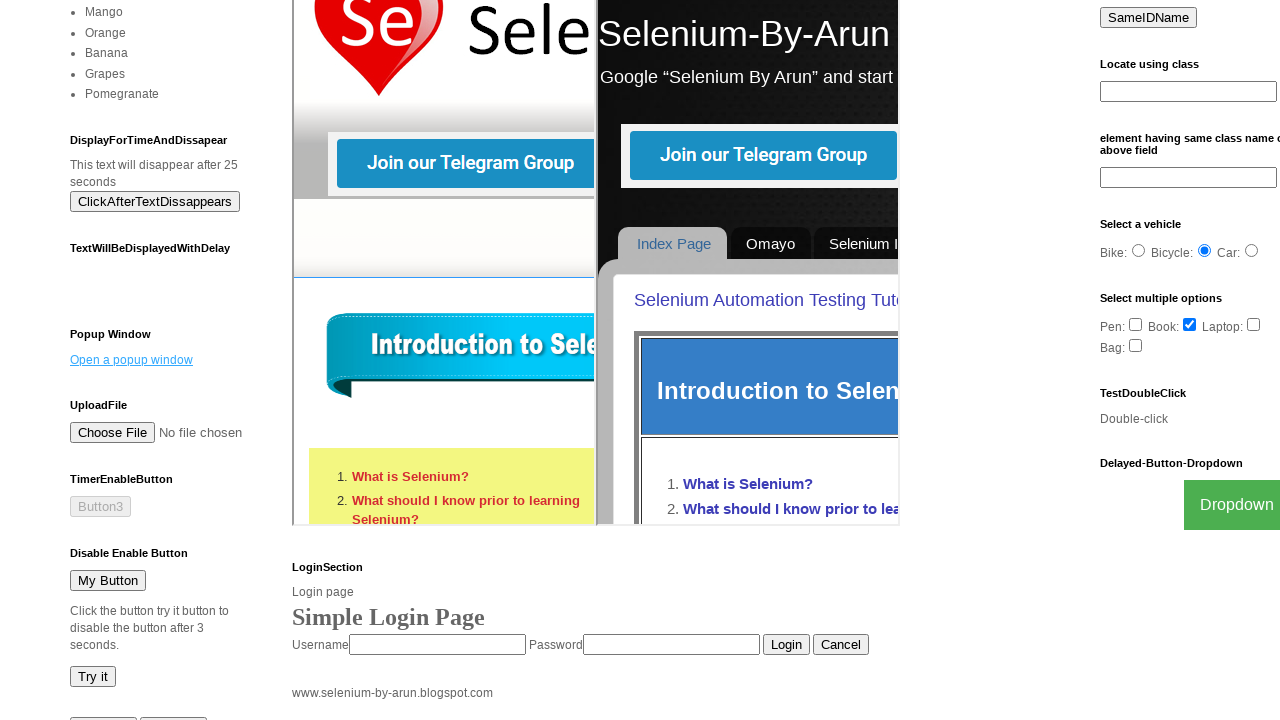

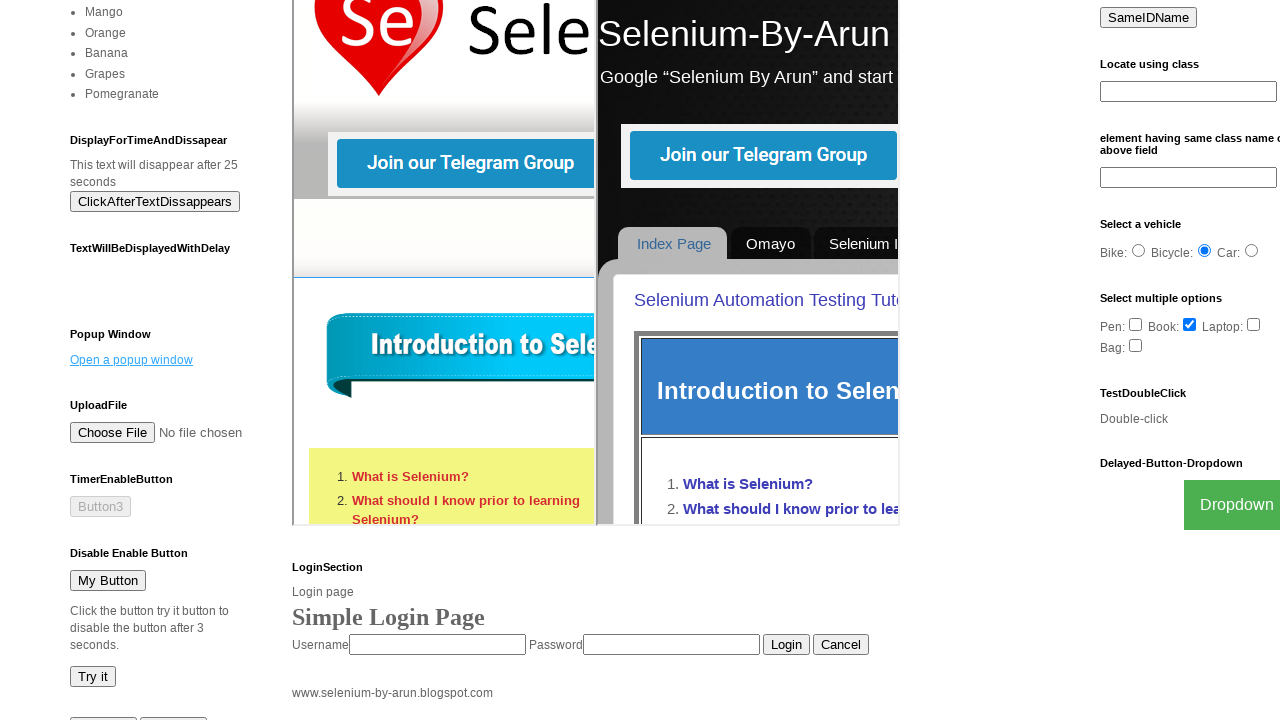